Tests executing JavaScript with parameters to scroll to a specific percentage of the page

Starting URL: https://the-internet.herokuapp.com/floating_menu

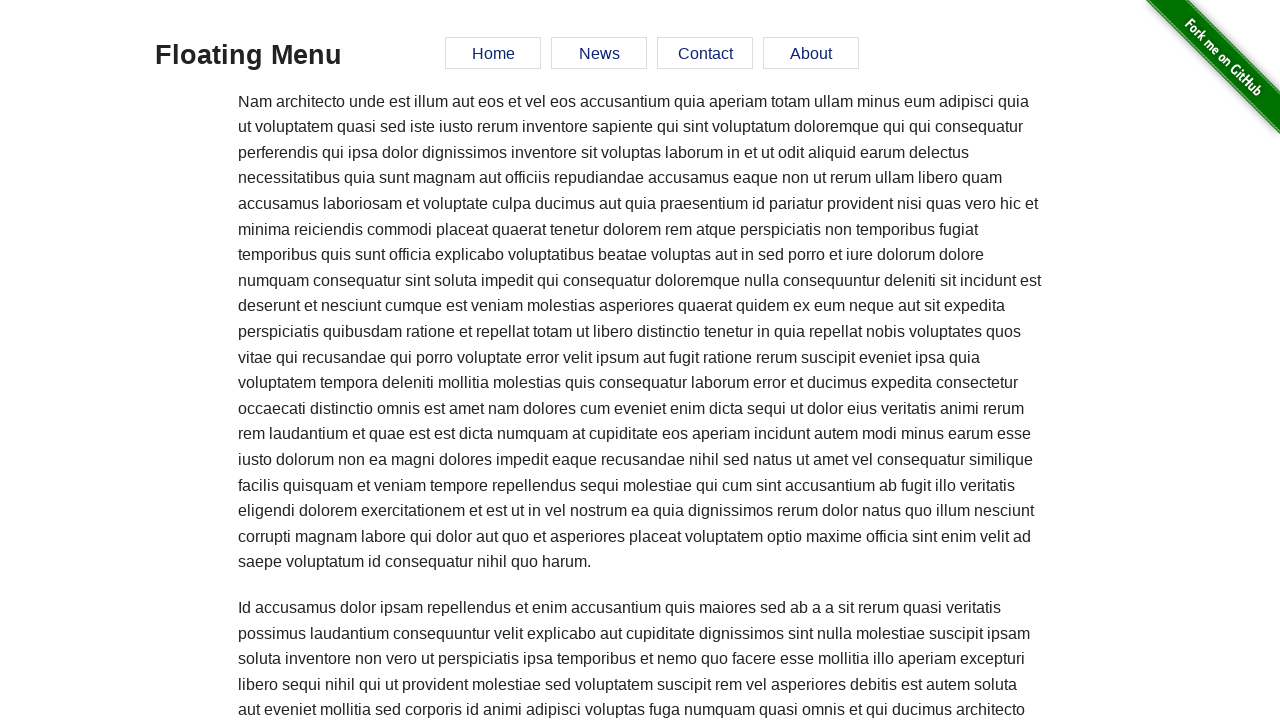

Executed JavaScript to scroll page to 50% of total height
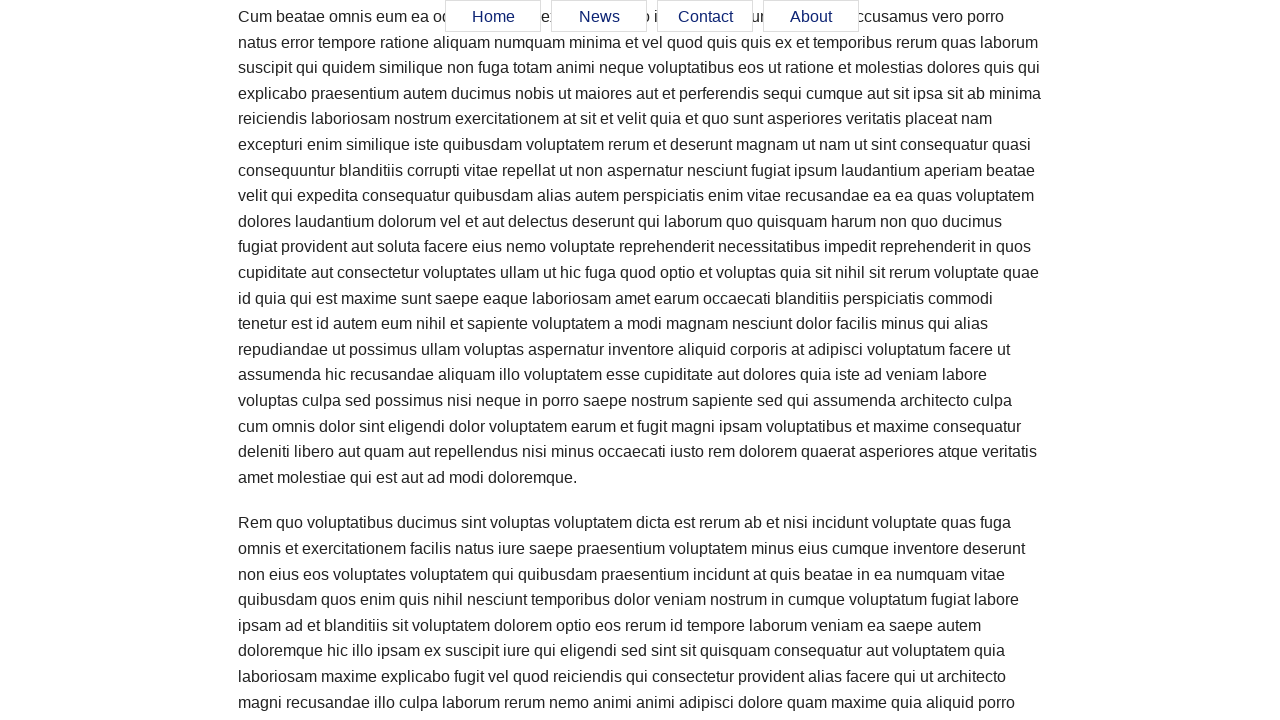

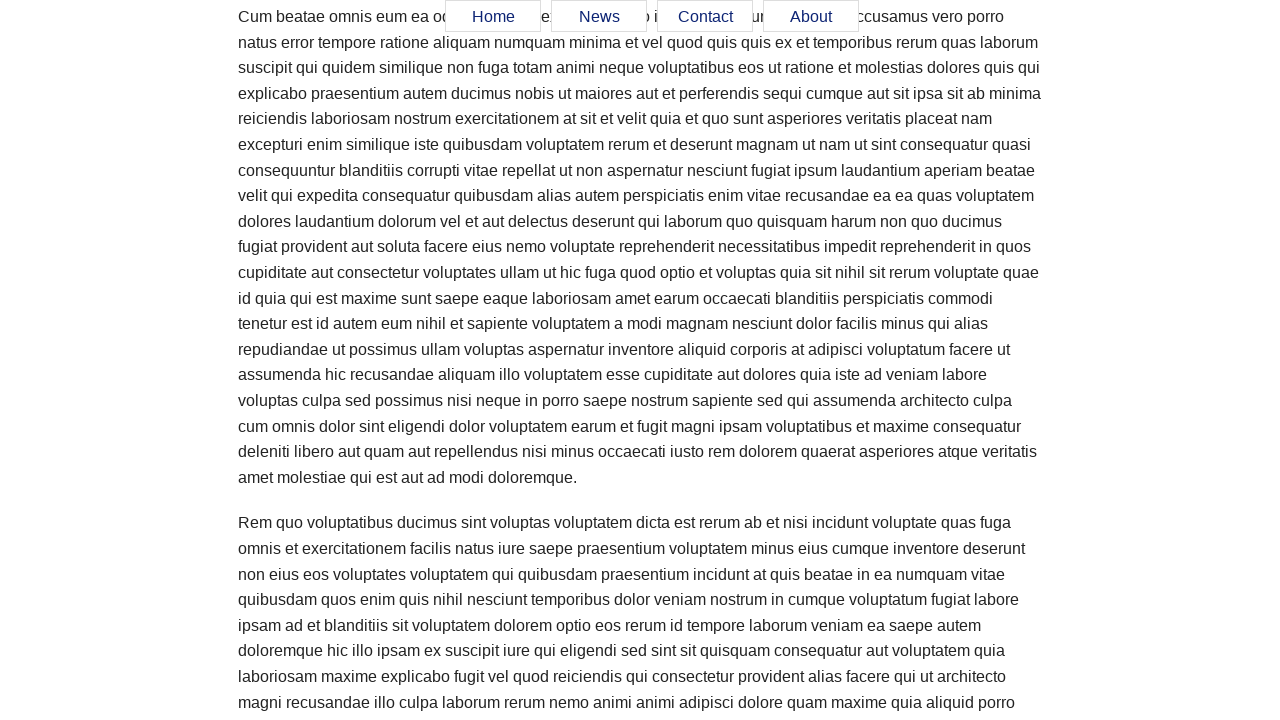